Tests the text box form by filling in a username field using the ID locator

Starting URL: https://demoqa.com/text-box

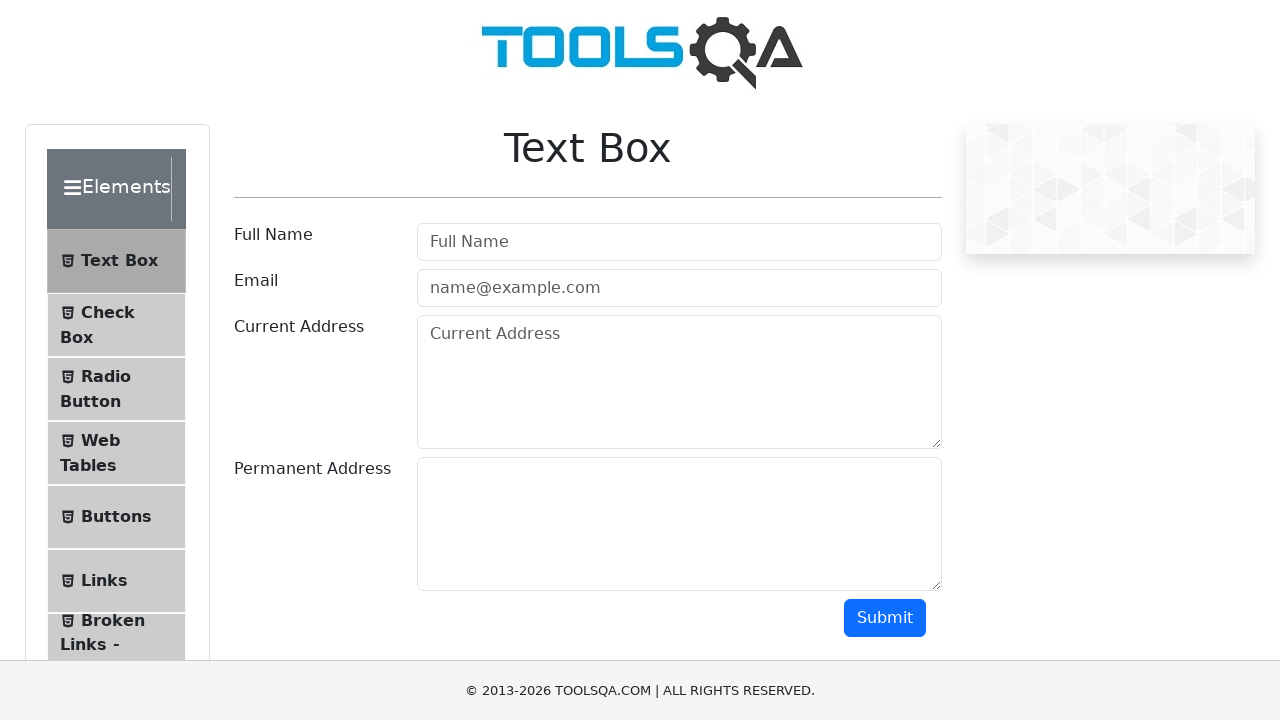

Filled username field with 'Marcus' using ID locator on #userName
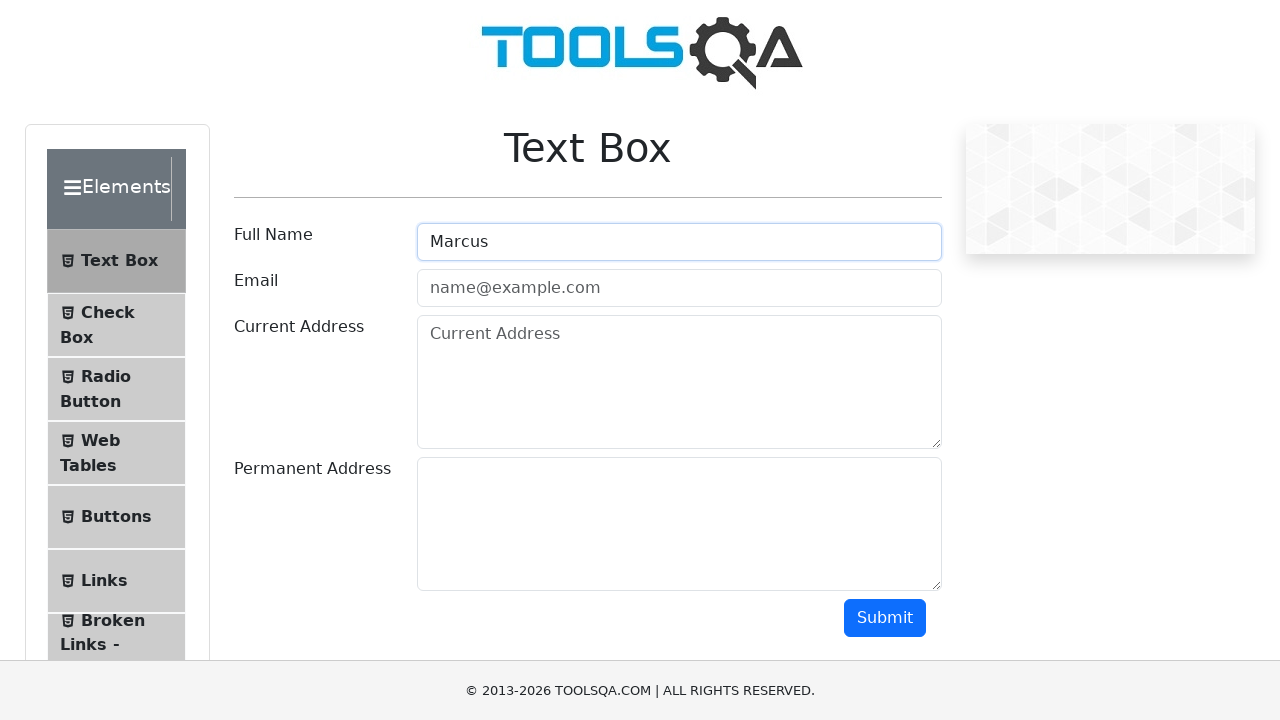

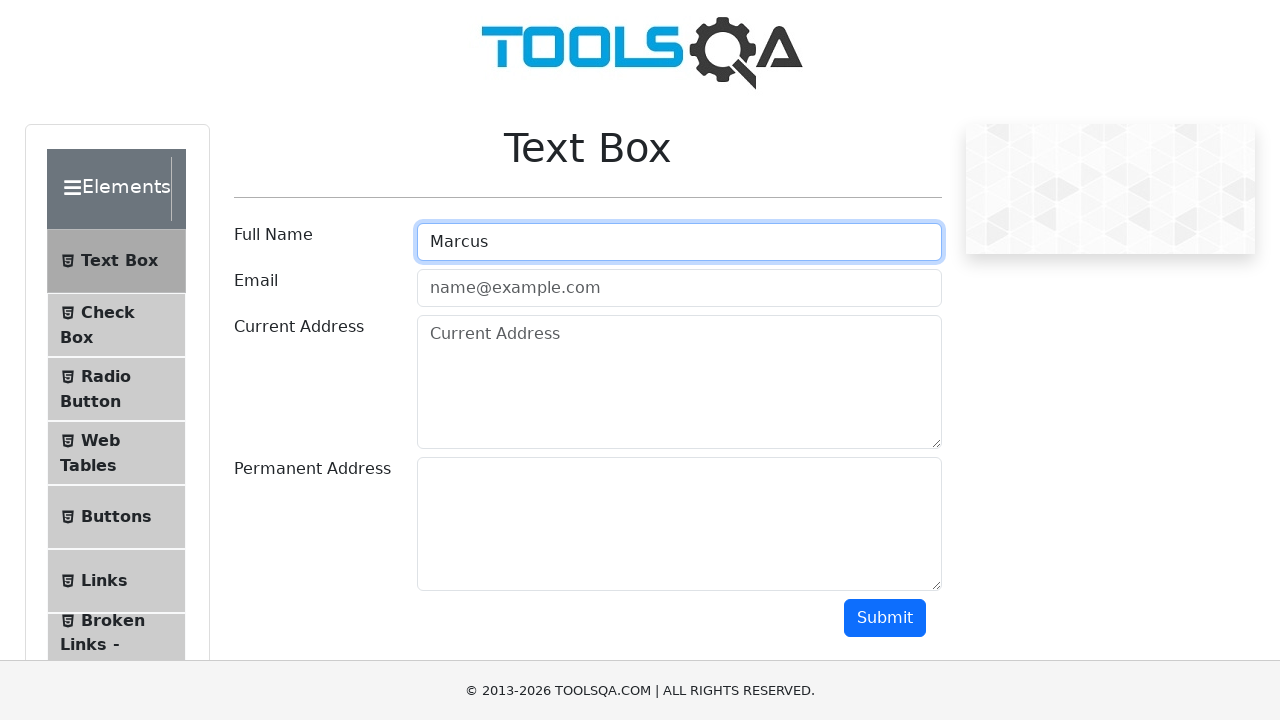